Tests the root URL of a Netlify-hosted application by navigating to it, waiting for the page to fully load, and verifying the page title is accessible.

Starting URL: https://learn-parent-sharing-app.netlify.app/

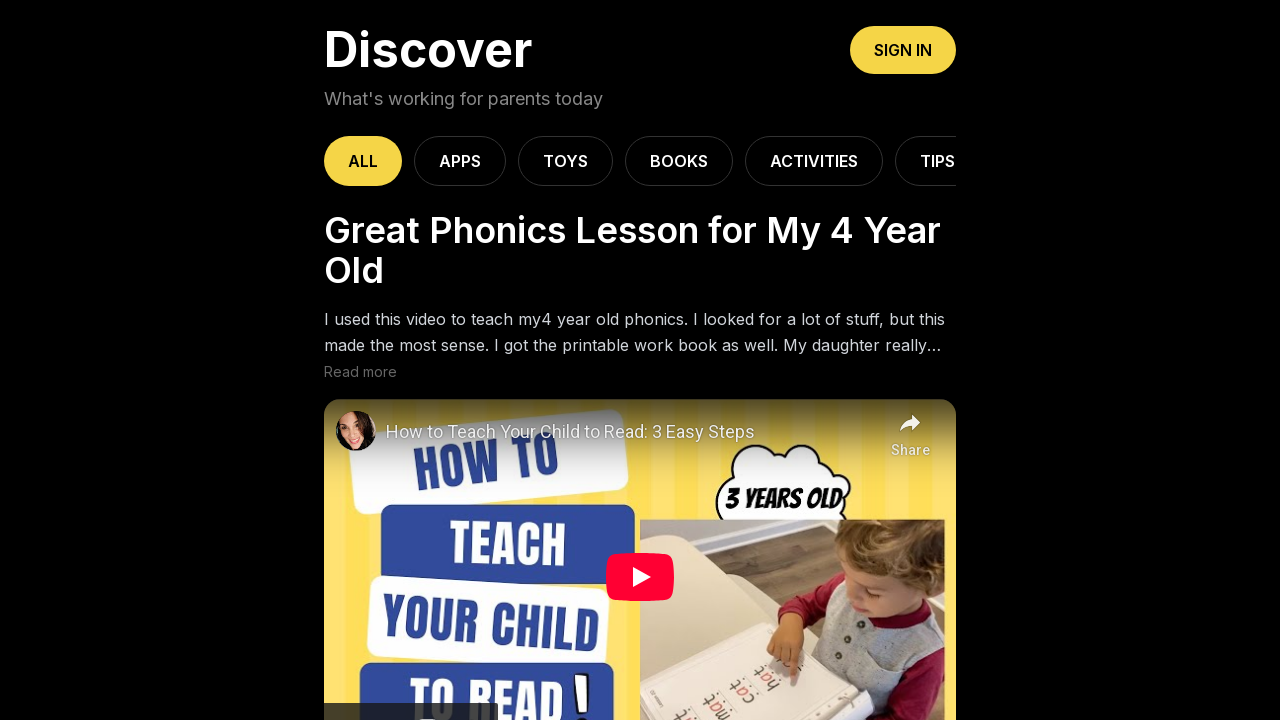

Waited for page to reach network idle state
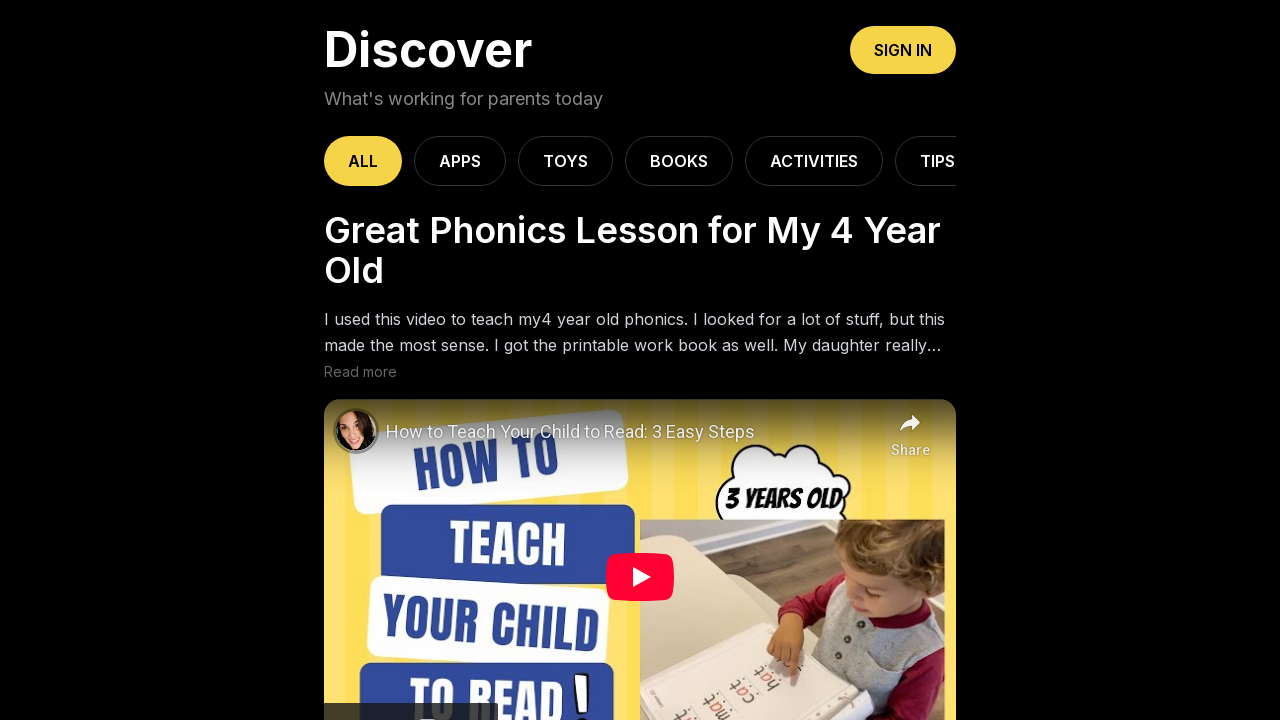

Waited 3 seconds for async content to render
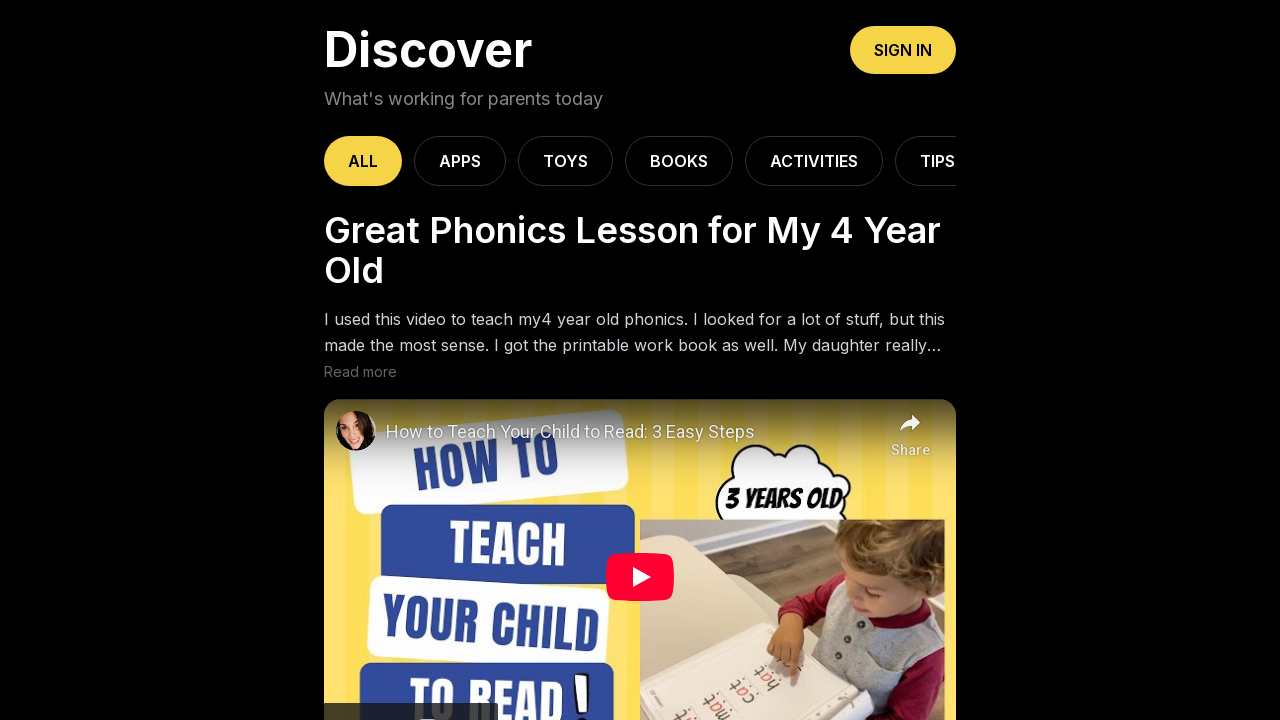

Retrieved page title: 'Learn - Parent Sharing Platform'
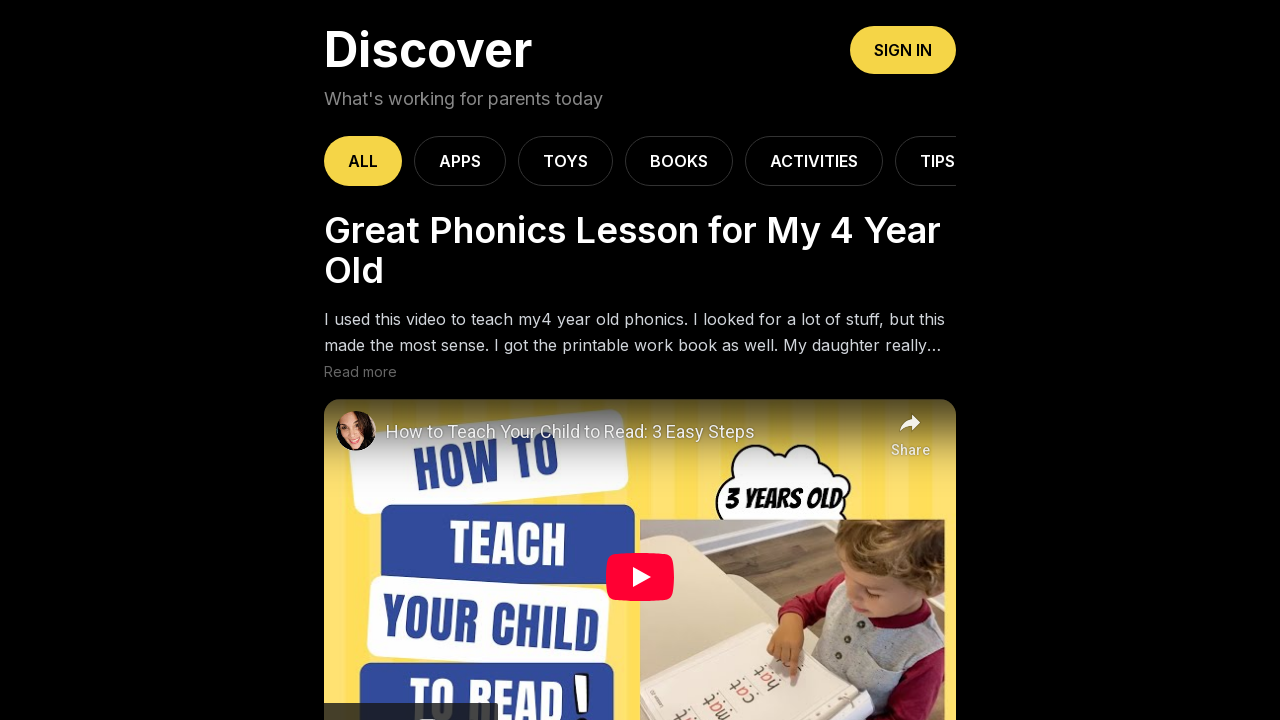

Retrieved page content to check for errors
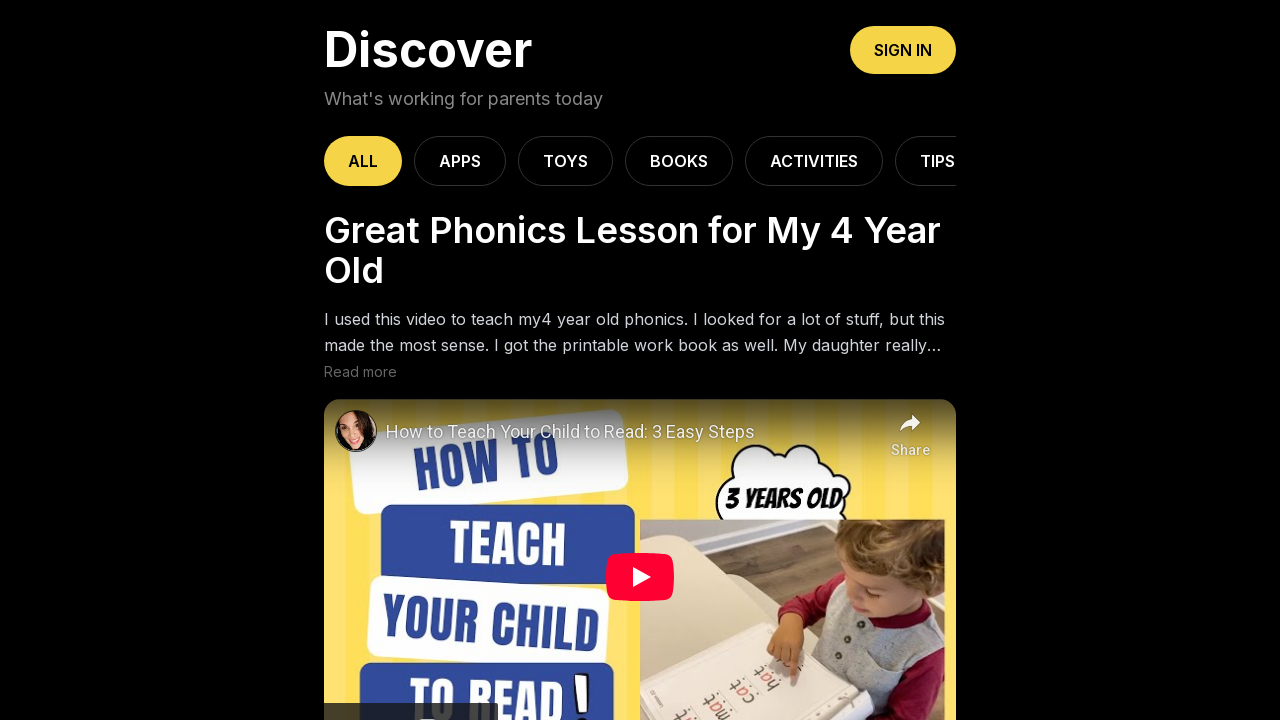

Checked for 'Application error' in content: False
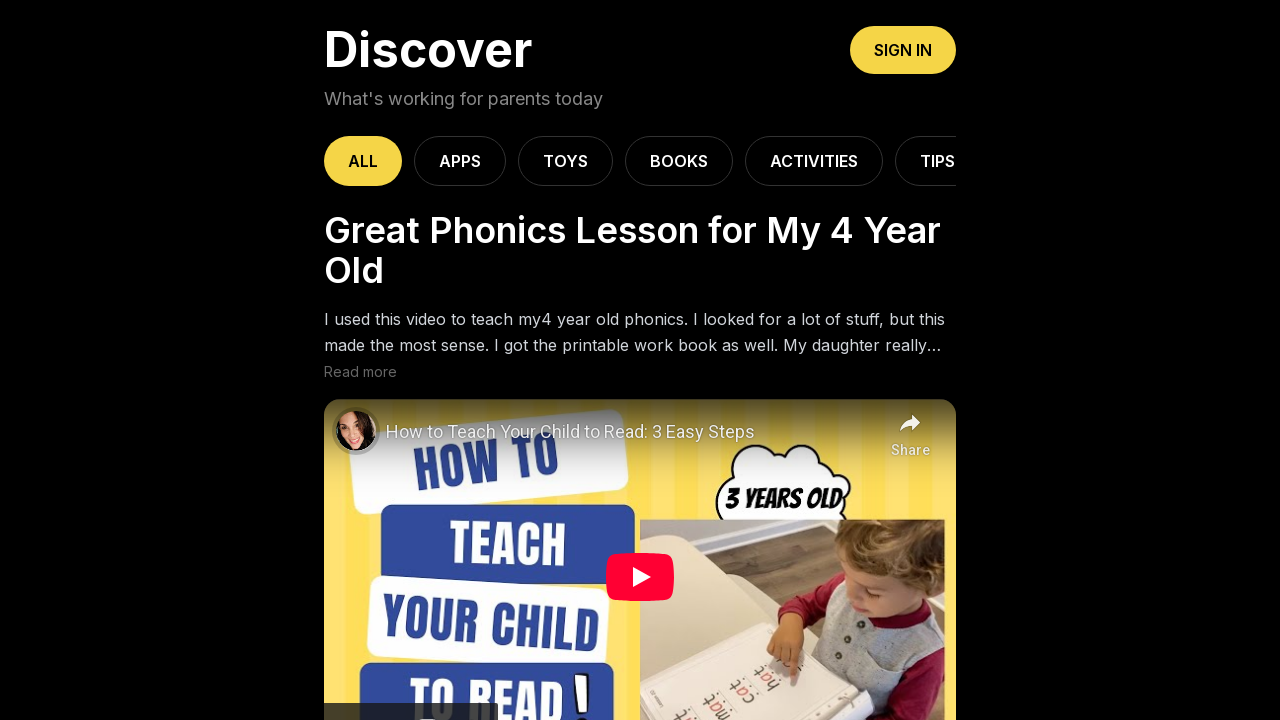

Confirmed body element is present on page
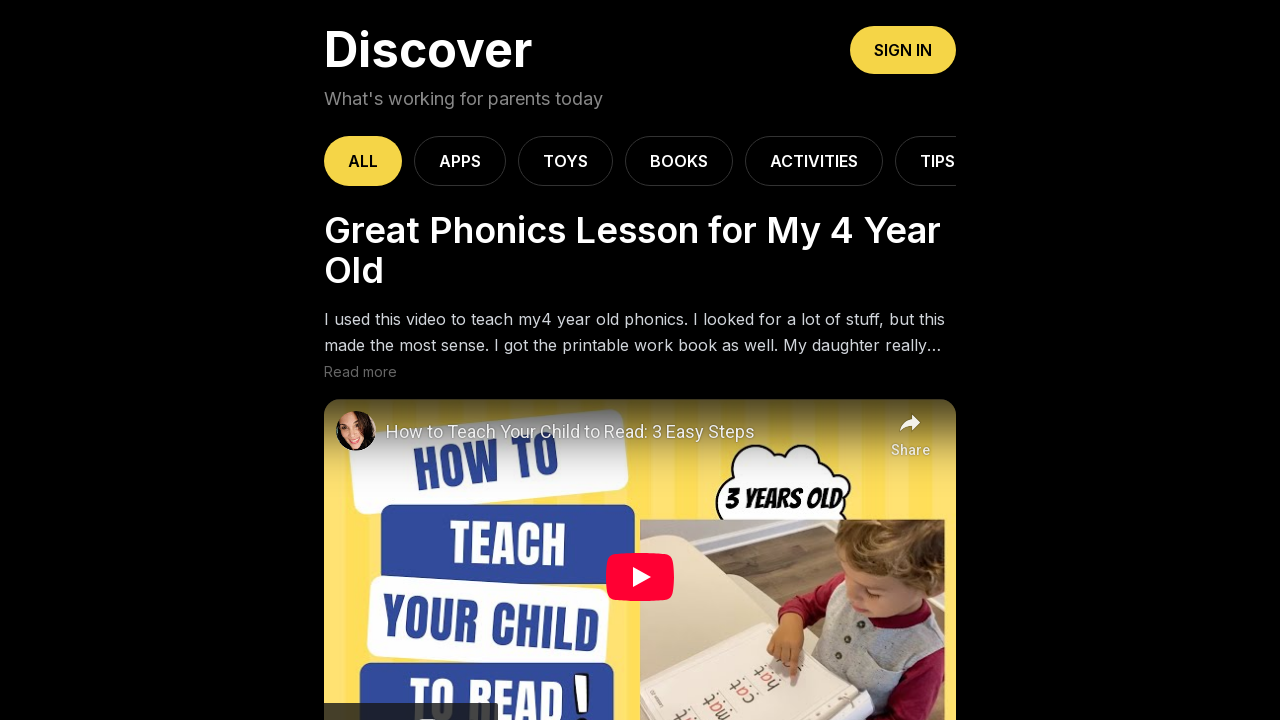

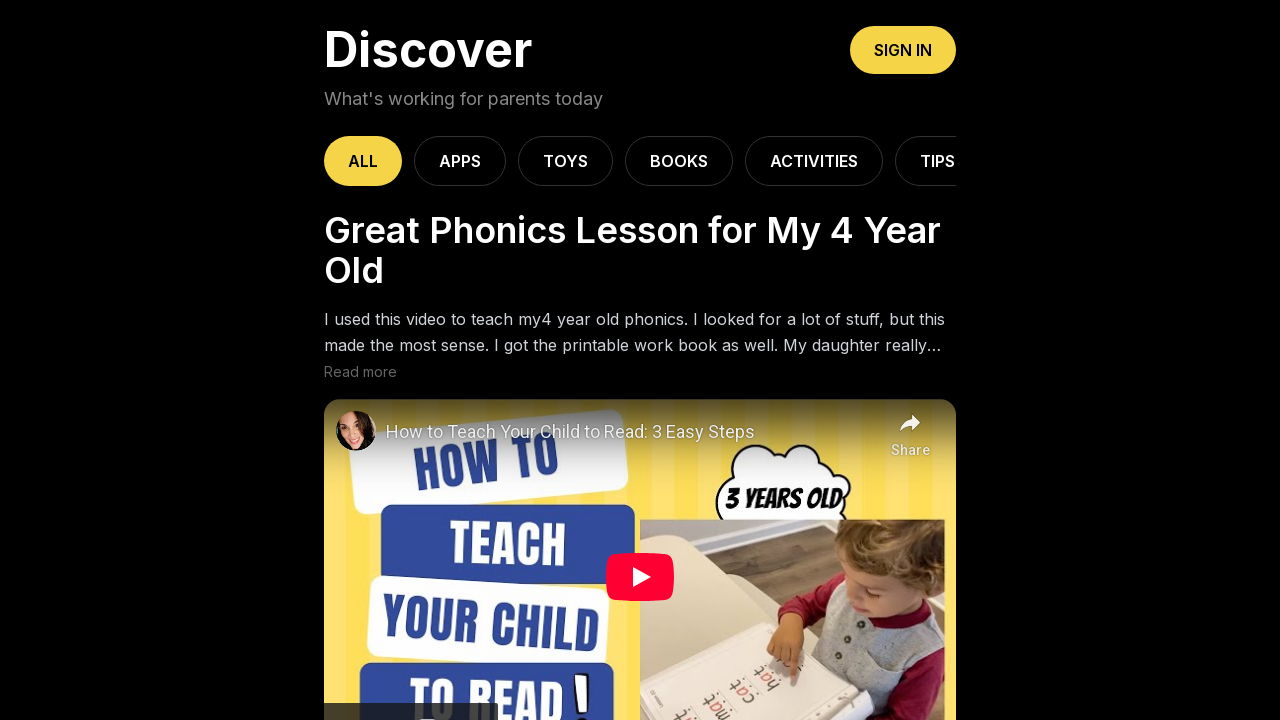